Tests child window handling by clicking a link that opens a new page, extracting text from the child page, and filling a username field on the parent page with the extracted domain

Starting URL: https://rahulshettyacademy.com/loginpagePractise/

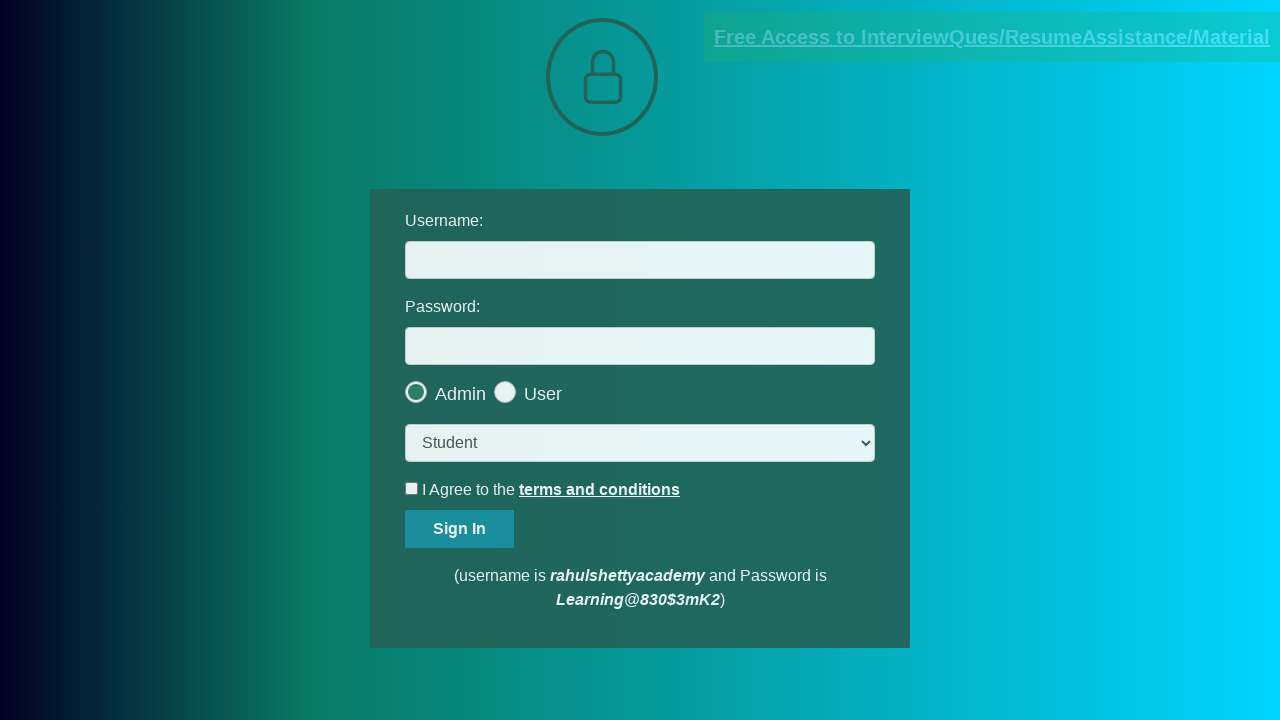

Located documents-request link element
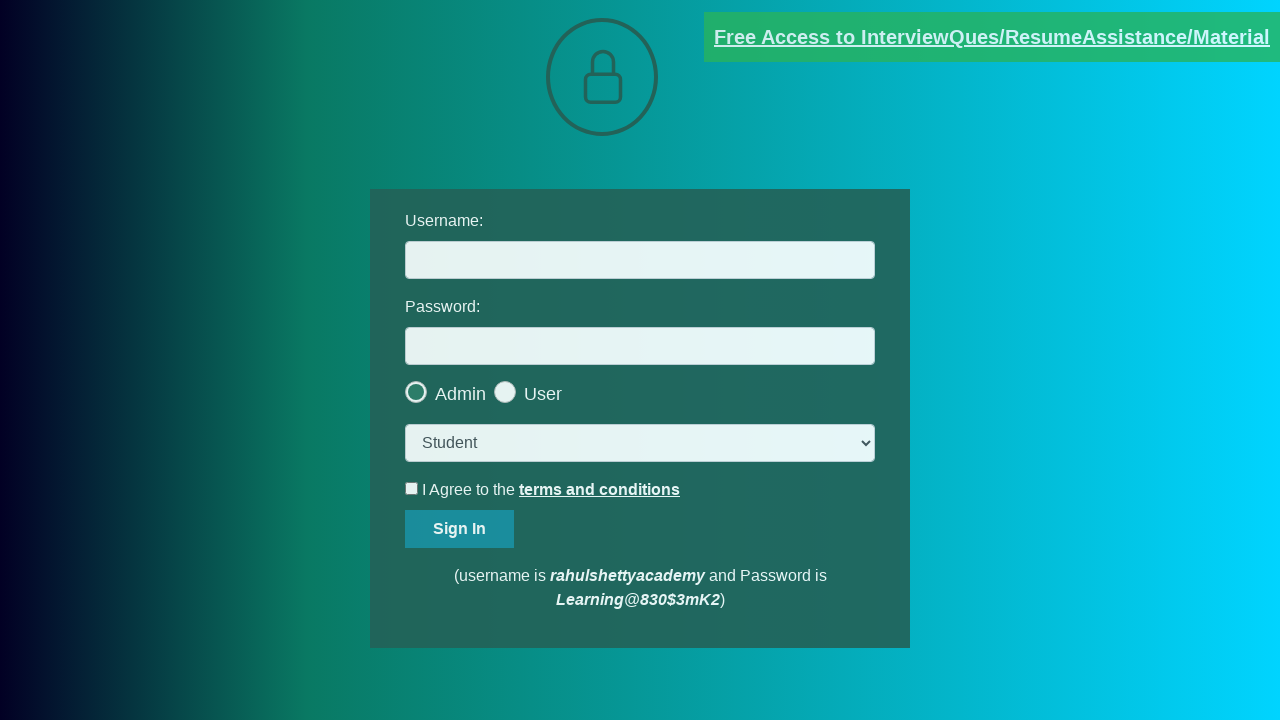

Located username field element
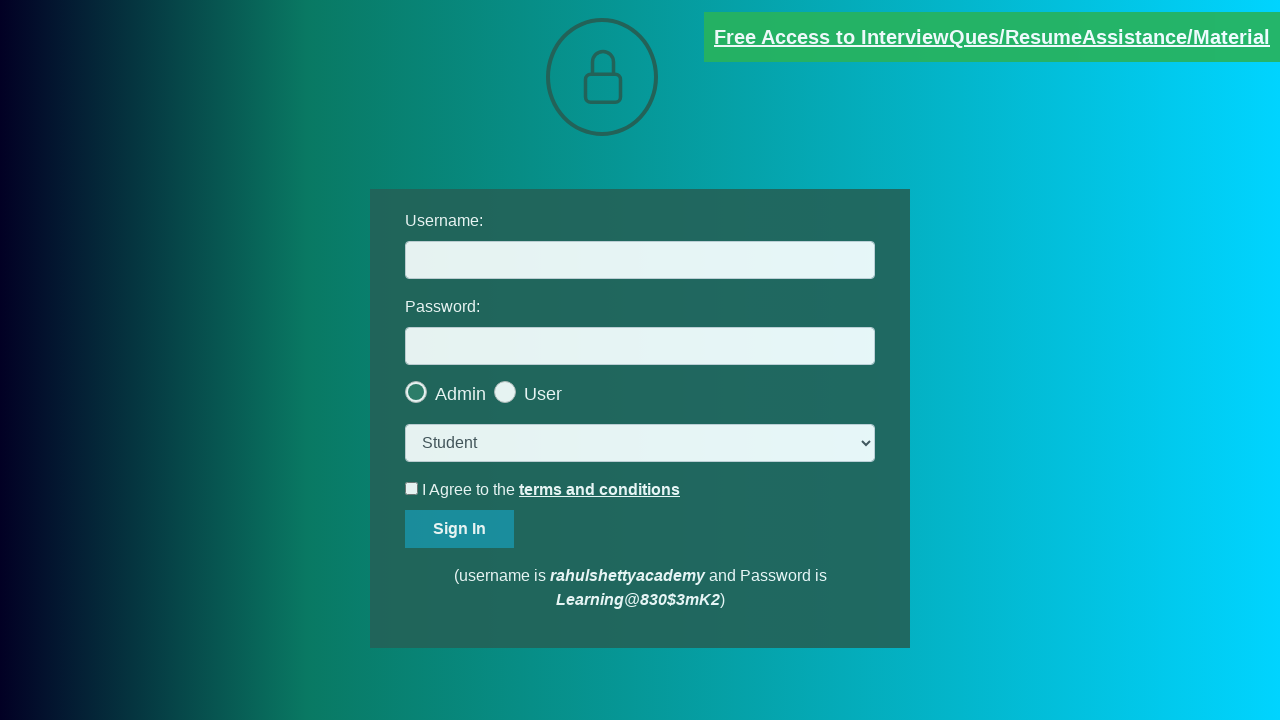

Clicked documents-request link to open child window at (992, 37) on [href*='documents-request']
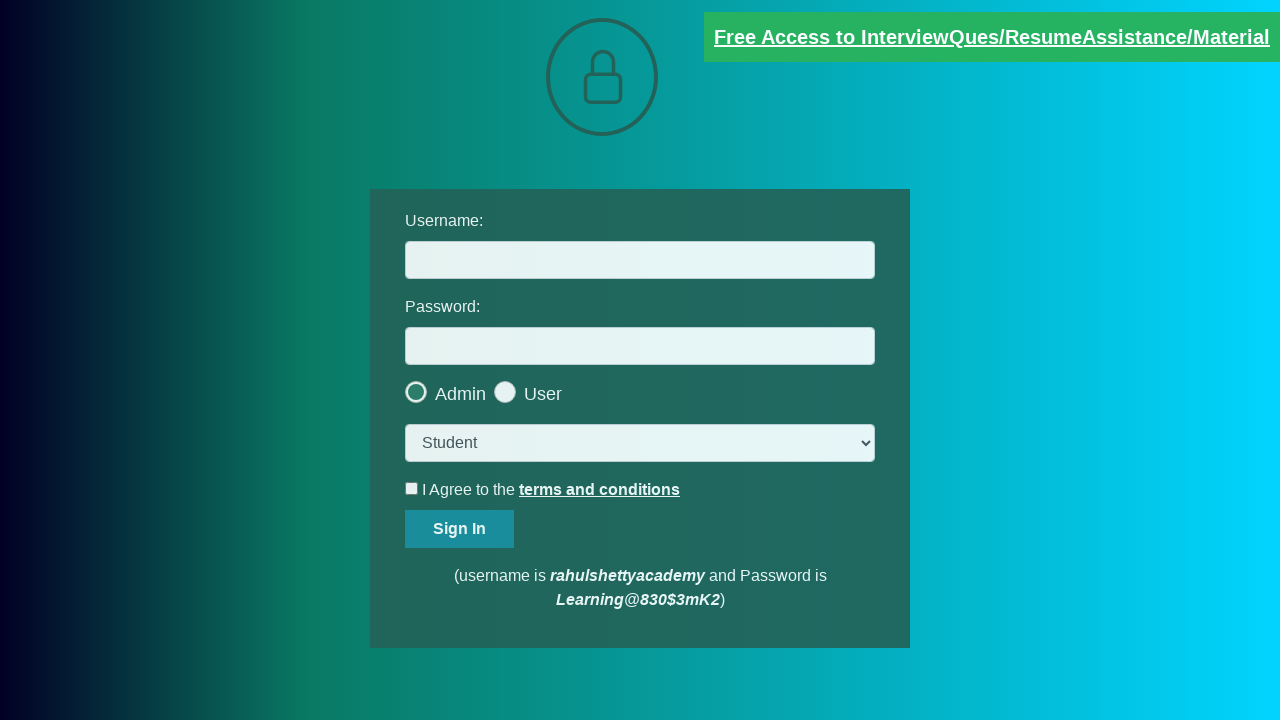

Child window opened and captured
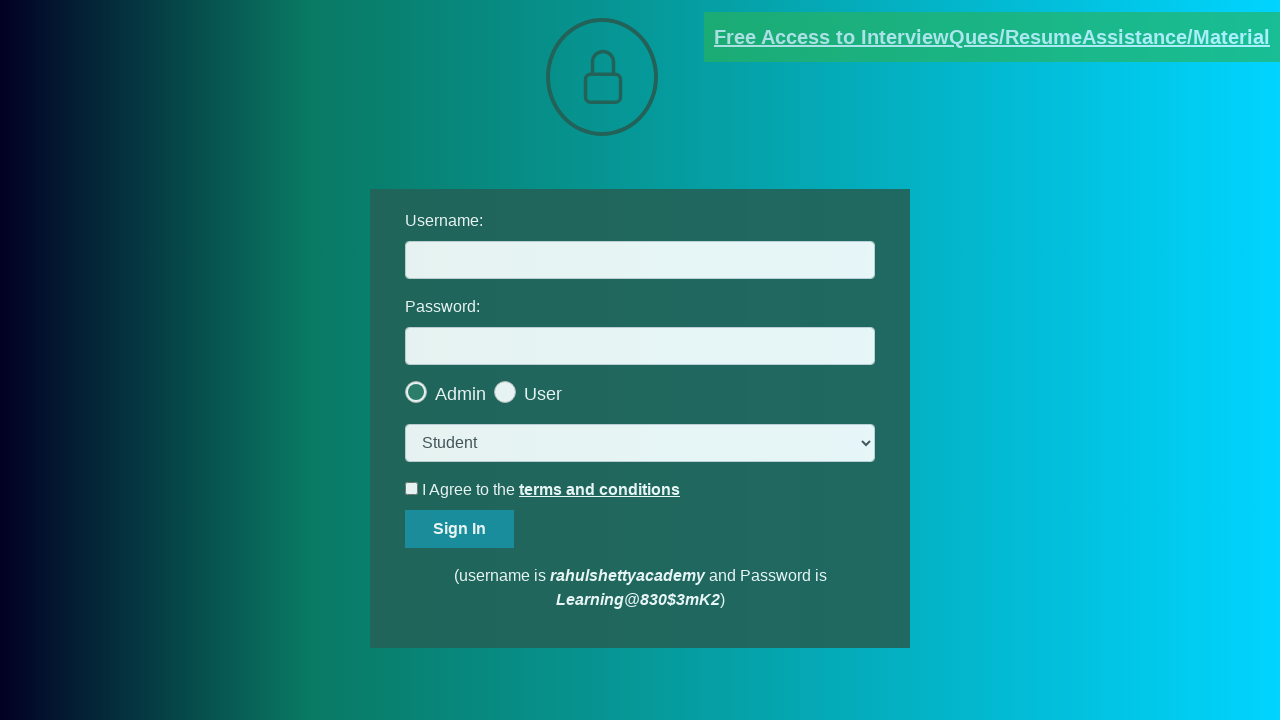

Extracted text from child page red paragraph
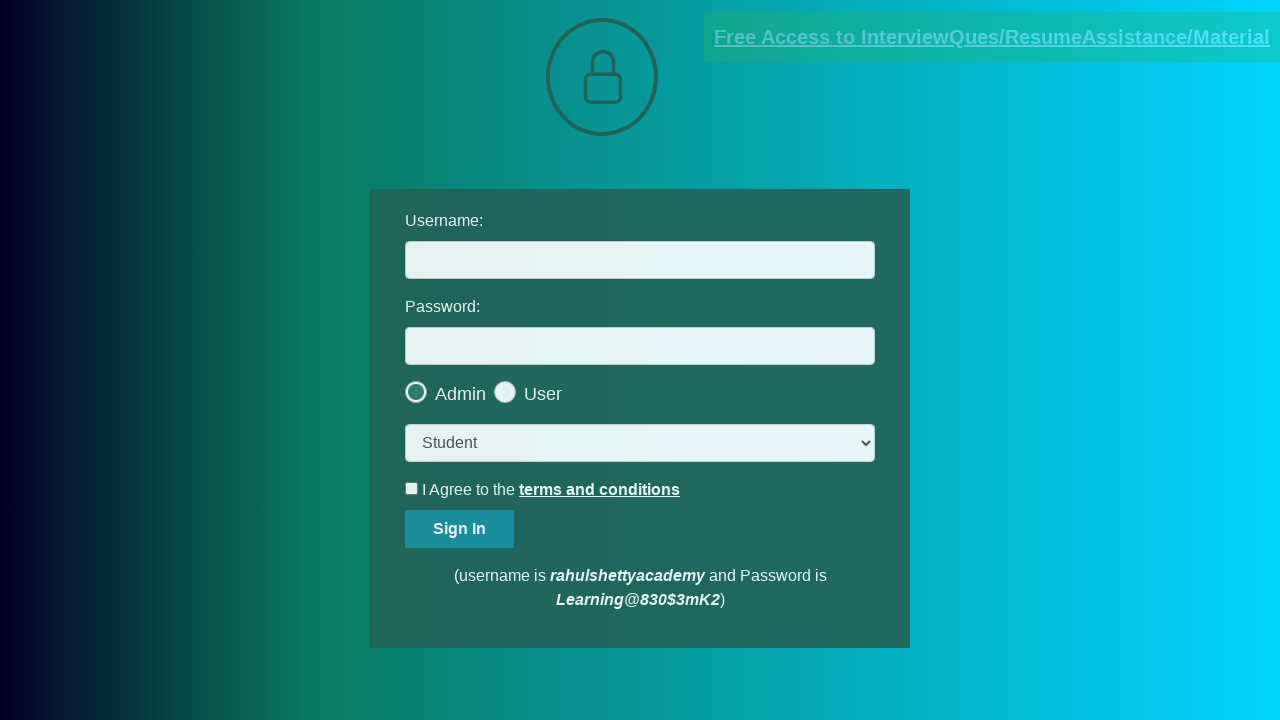

Extracted domain from text: rahulshettyacademy.com
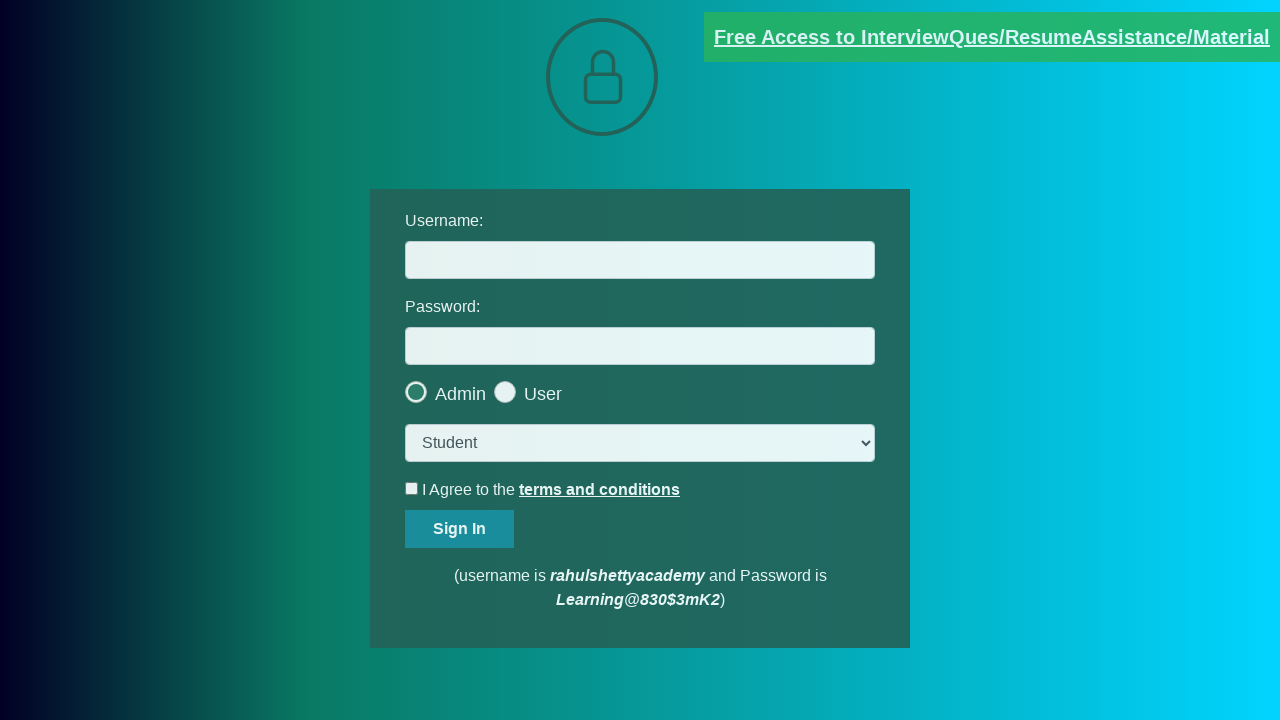

Filled username field with extracted domain: rahulshettyacademy.com on #username
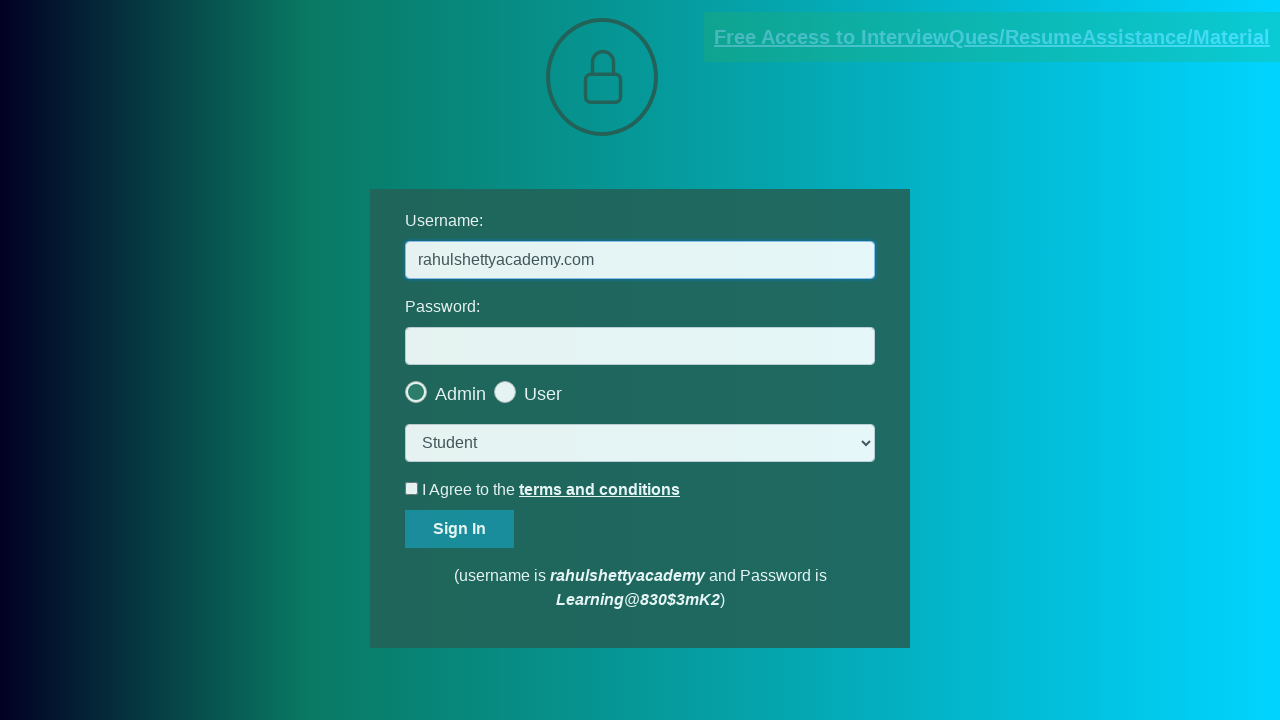

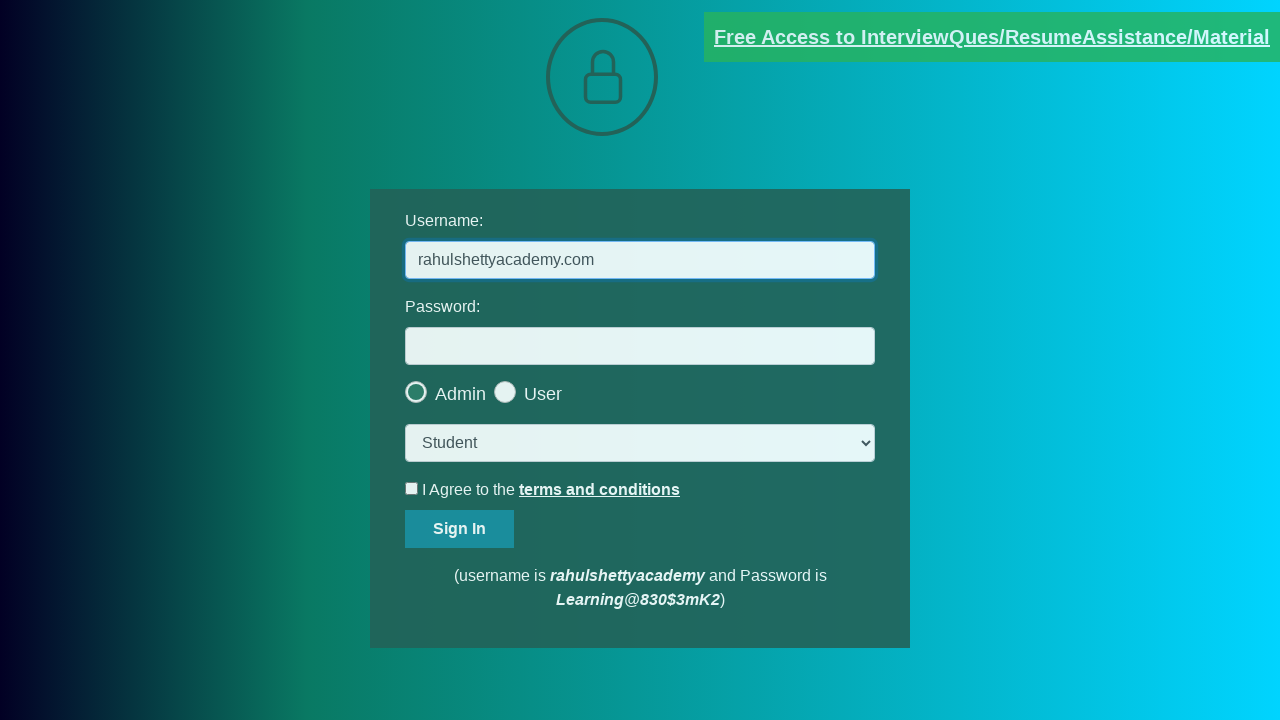